Tests navigation on VWO website by clicking the "Start a free trial" link using partial text matching to verify the link is accessible and clickable.

Starting URL: https://app.vwo.com

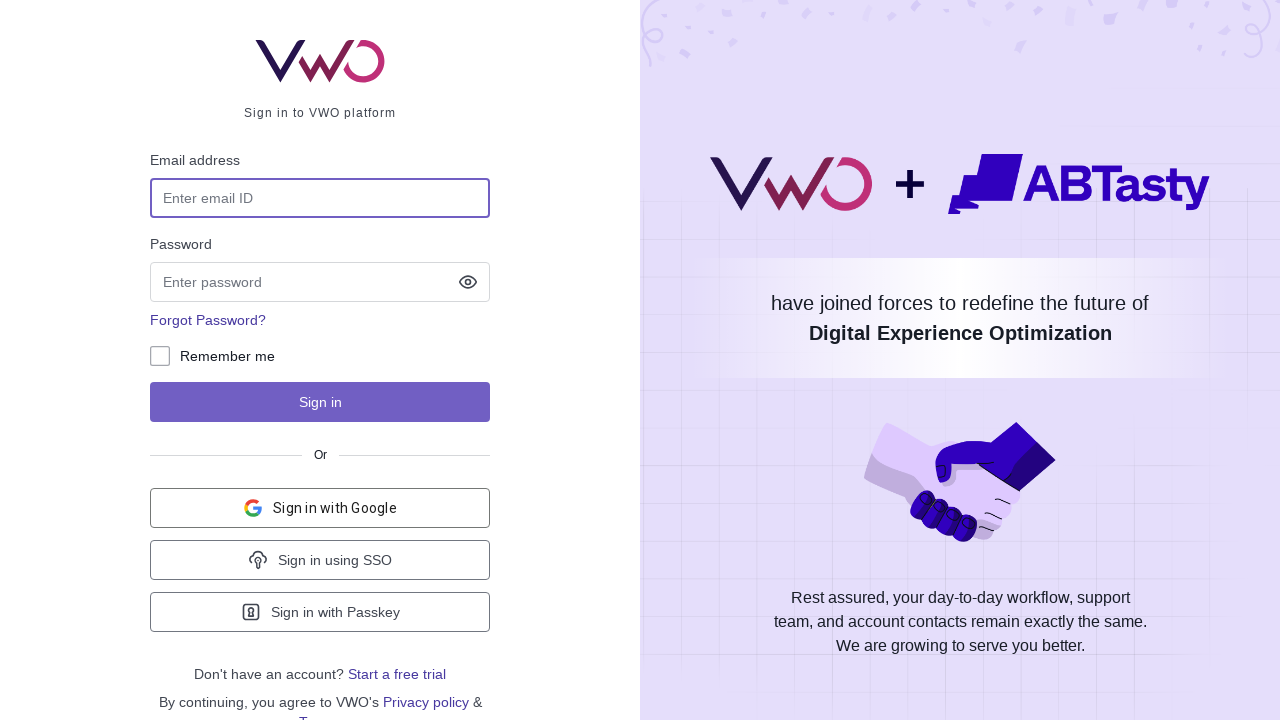

Navigated to VWO website at https://app.vwo.com
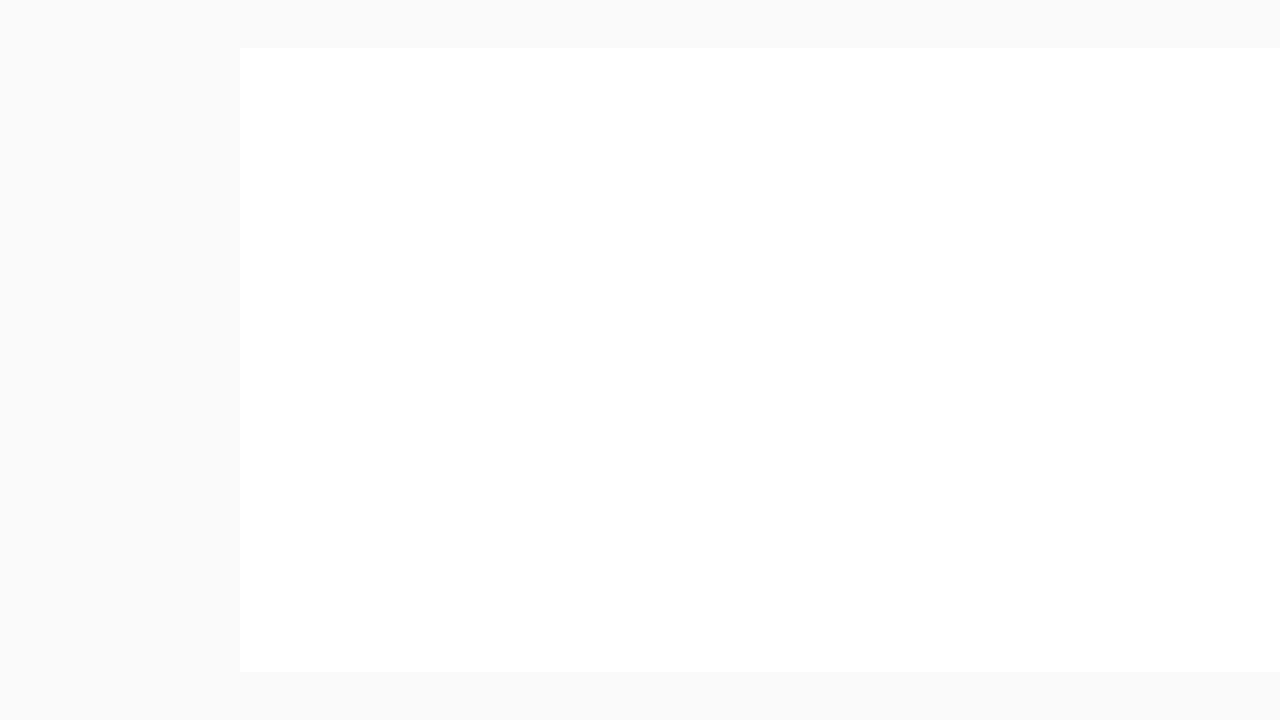

Clicked the 'Start a free trial' link using partial text matching at (397, 674) on a:has-text('trial')
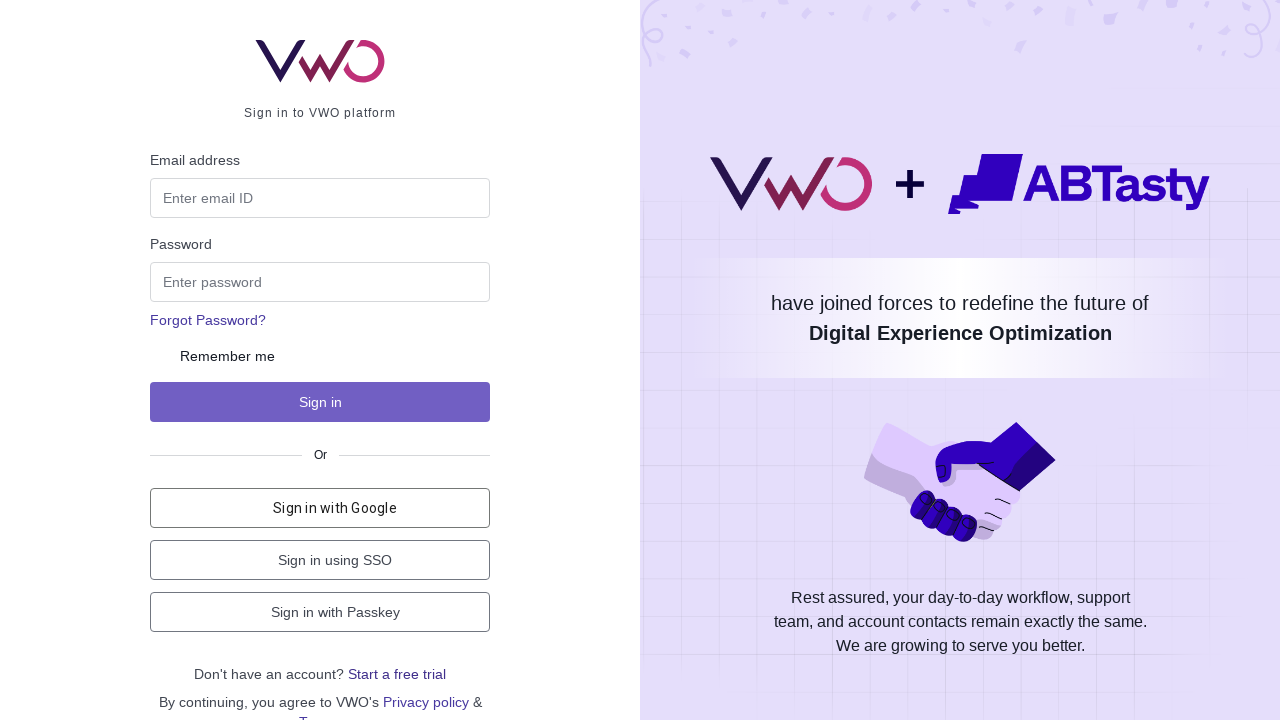

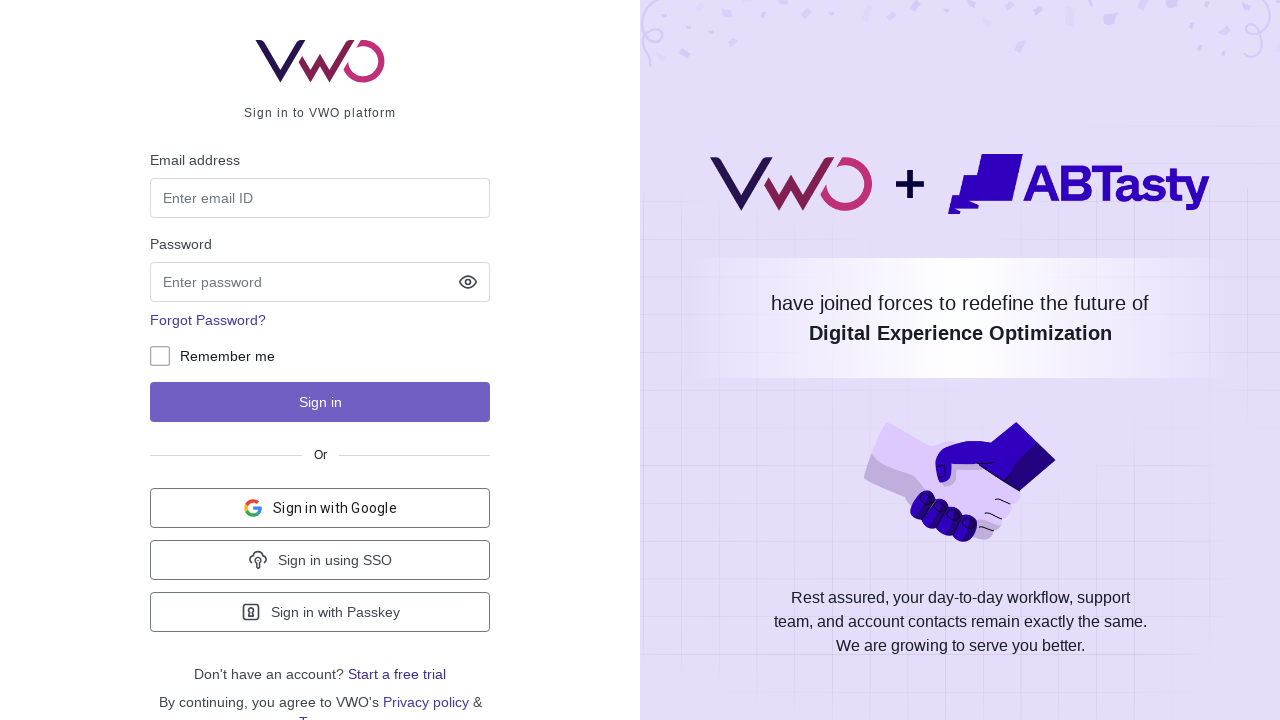